Tests cross-browser compatibility by navigating to a Selenium practice page and maximizing the browser window.

Starting URL: https://vctcpune.com/selenium/practice.html#contact

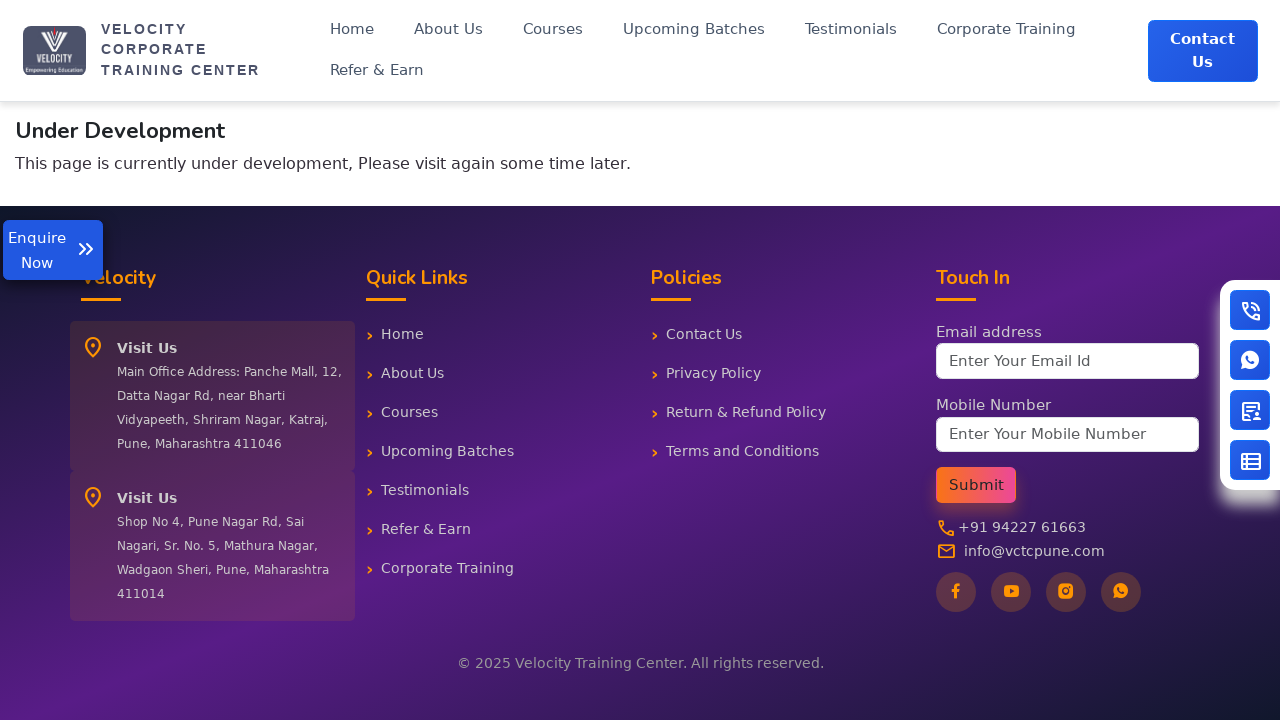

Set viewport size to 1920x1080 to maximize browser window
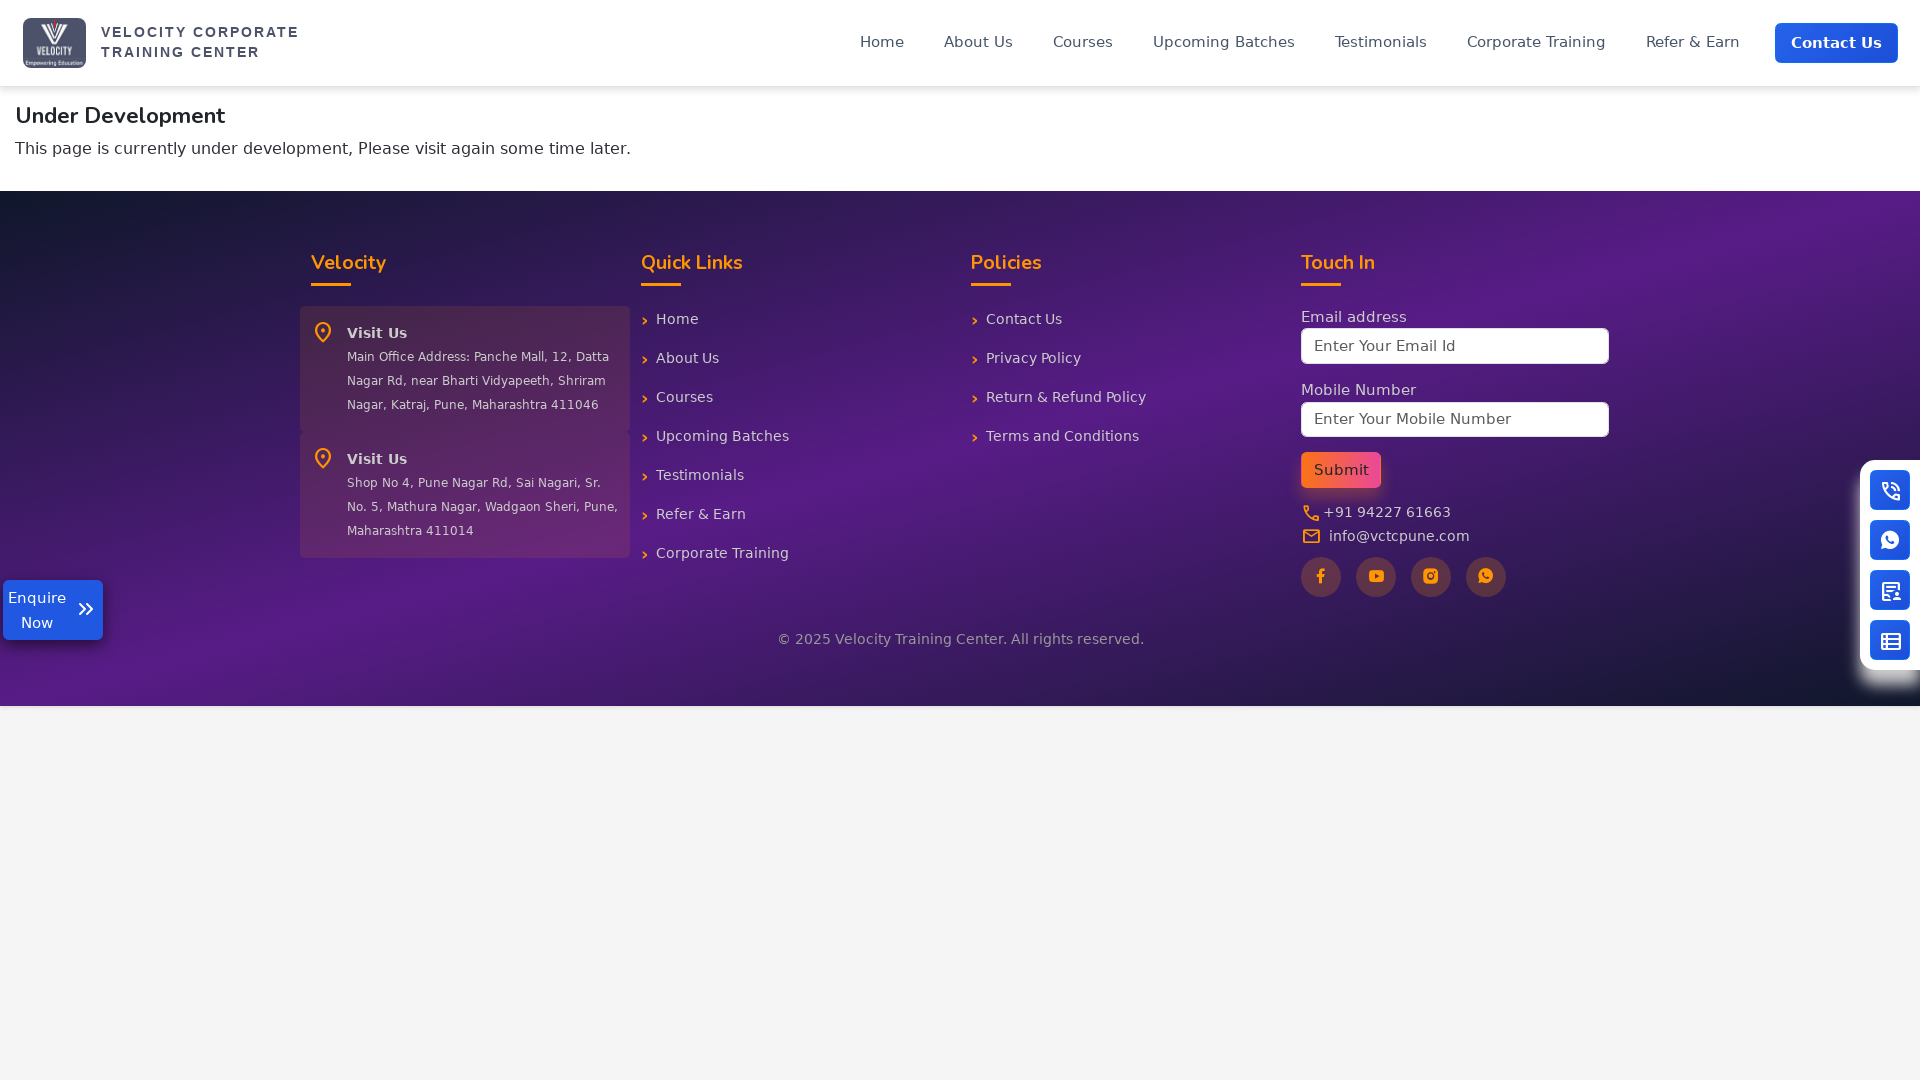

Waited for page to finish loading DOM content
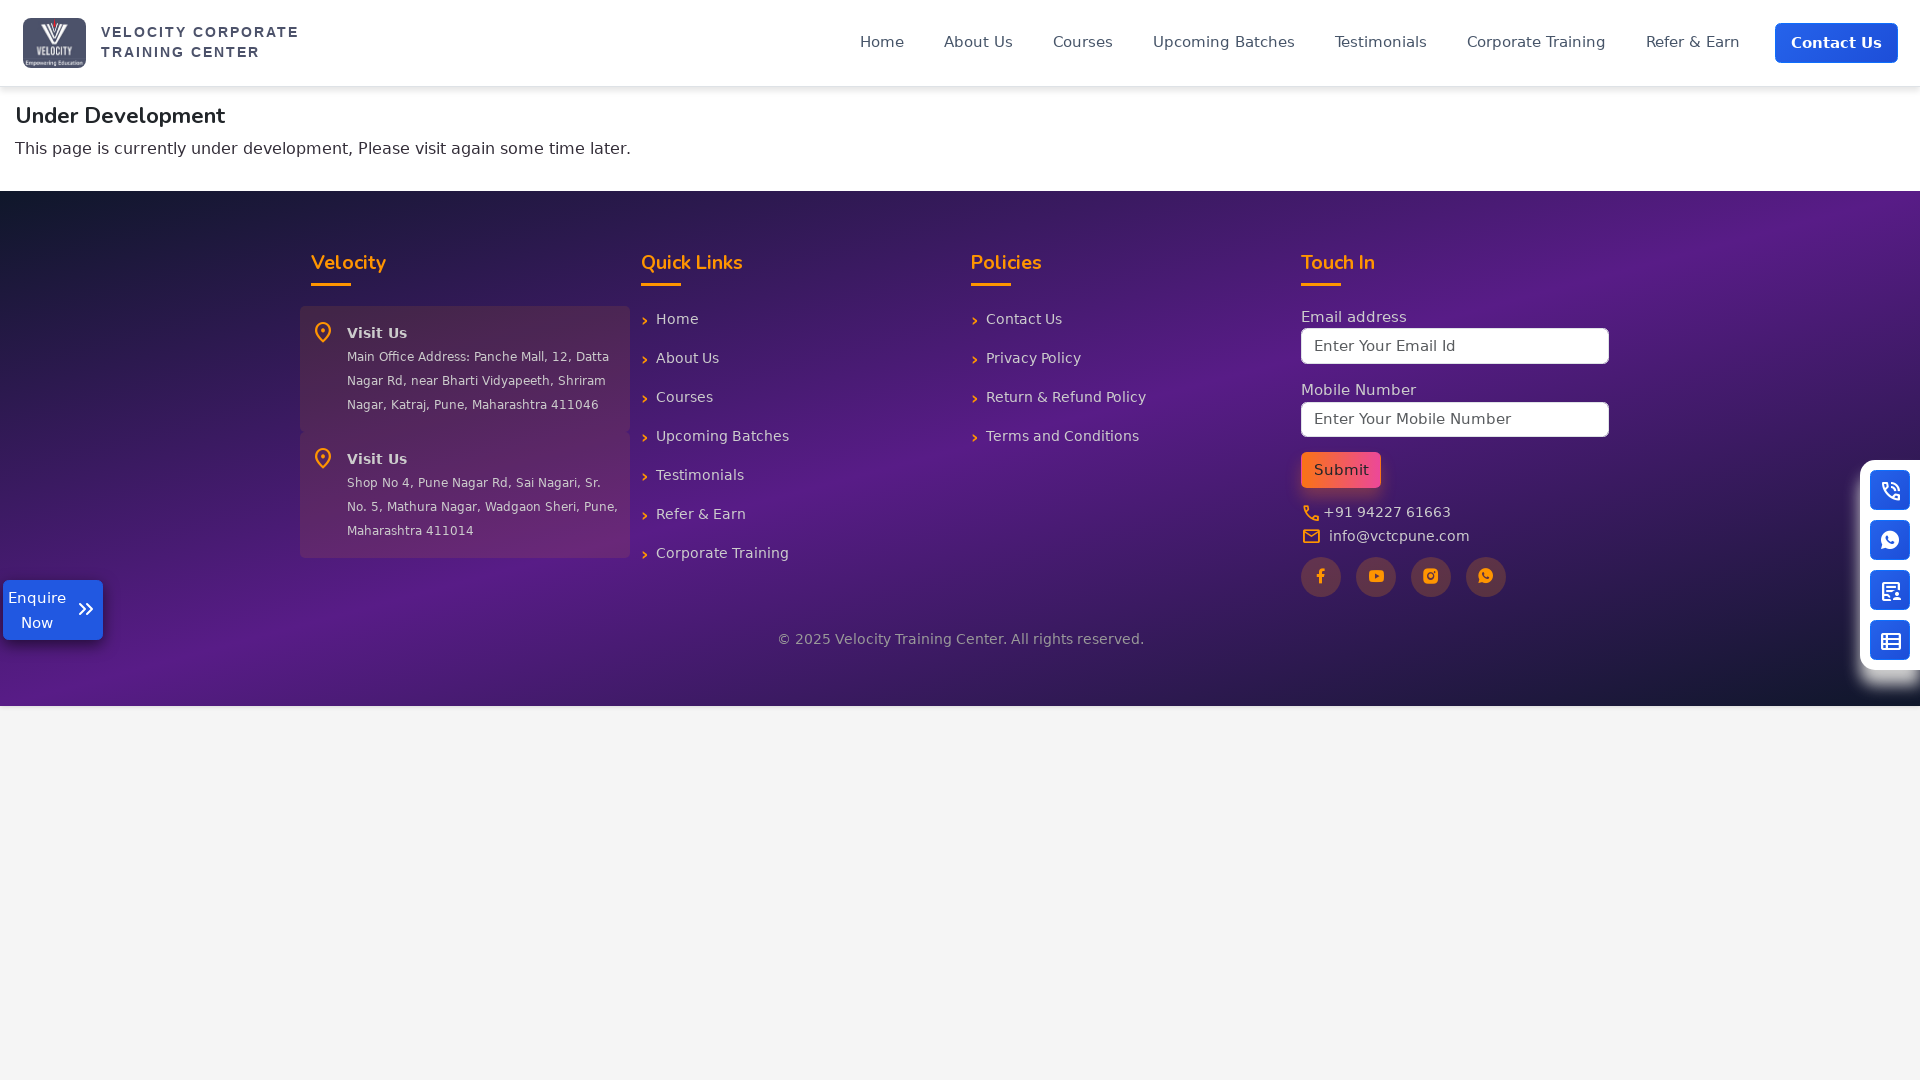

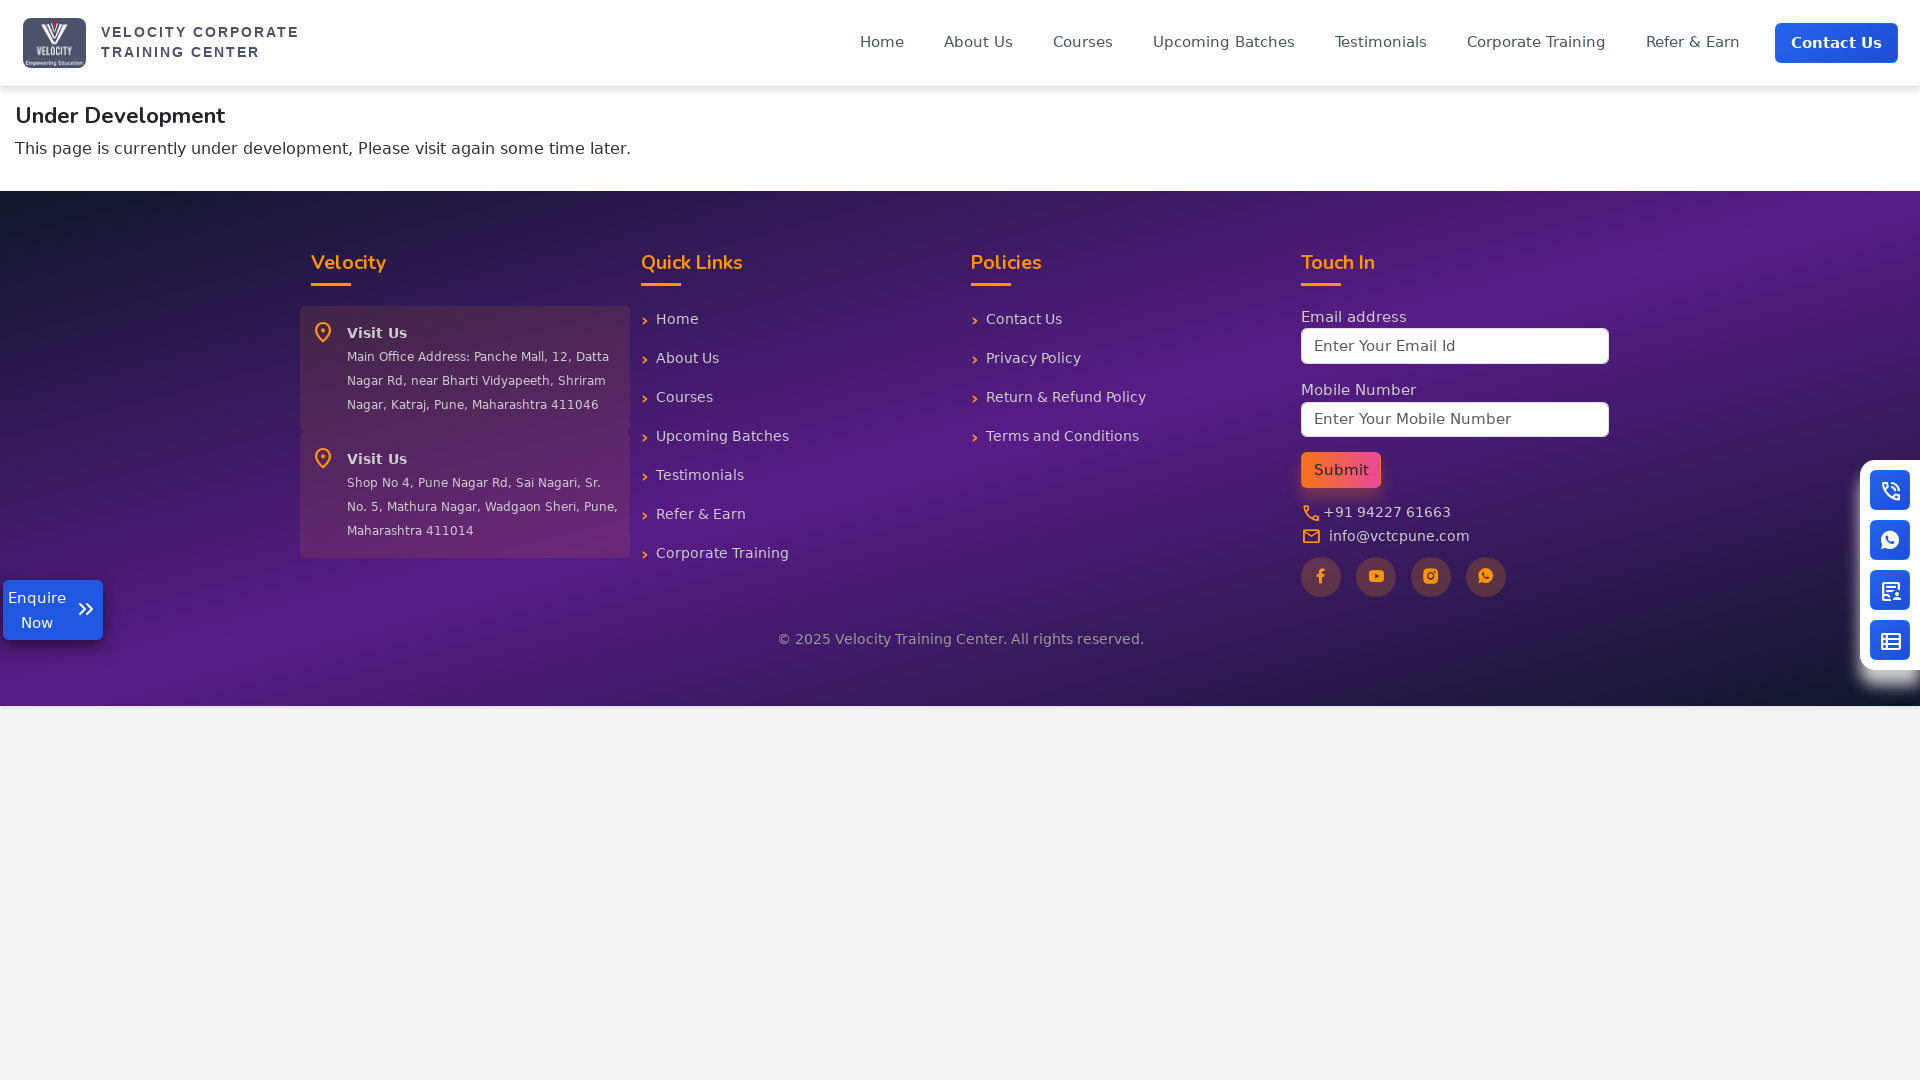